Tests window handling by clicking a link that opens a new window, switching between parent and child windows, and verifying content in each

Starting URL: https://the-internet.herokuapp.com

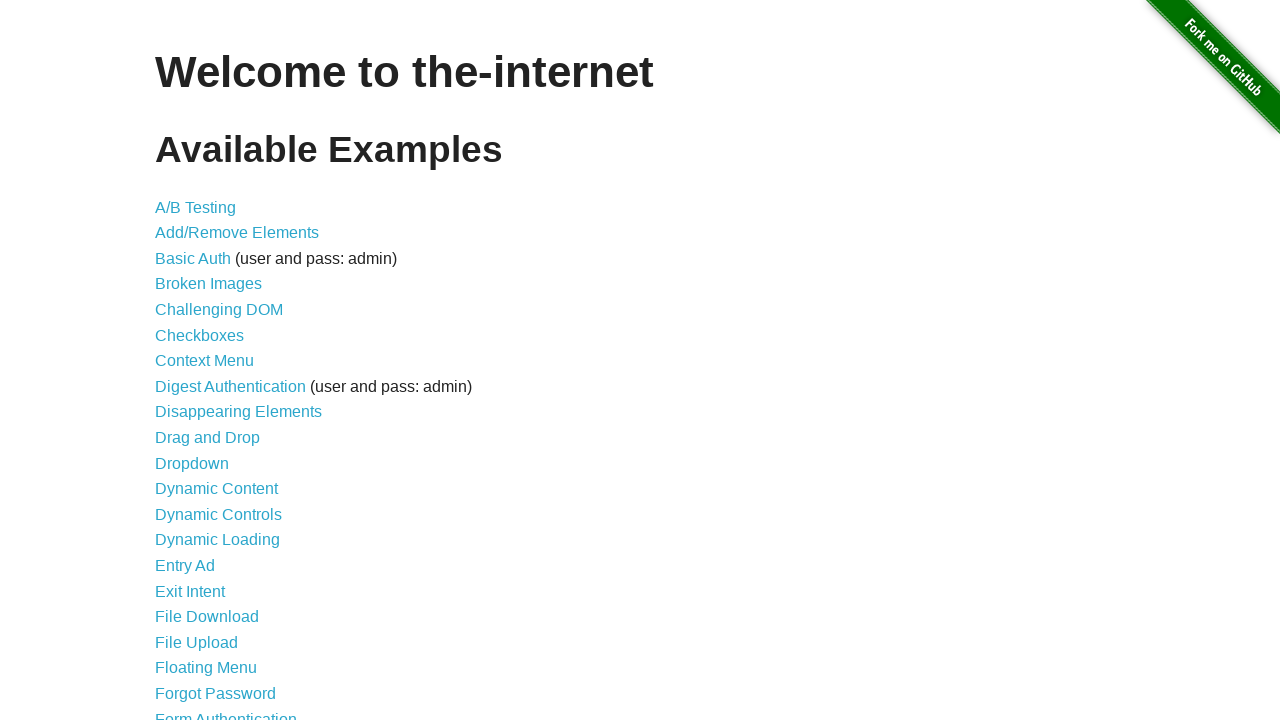

Clicked on 'Multiple Windows' link to navigate to window handling test page at (218, 369) on xpath=//a[contains(text(),'Multiple Windows')]
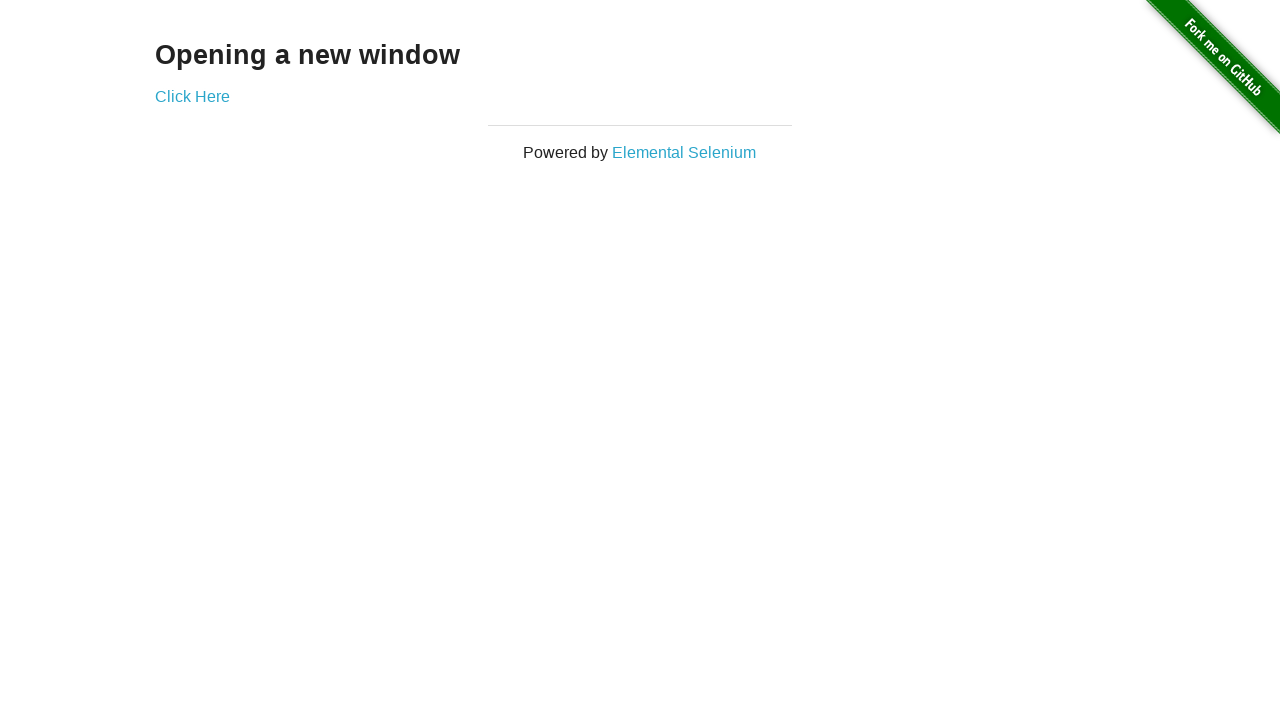

Clicked 'Click Here' link to open a new window at (192, 96) on xpath=//a[contains(text(),'Click Here')]
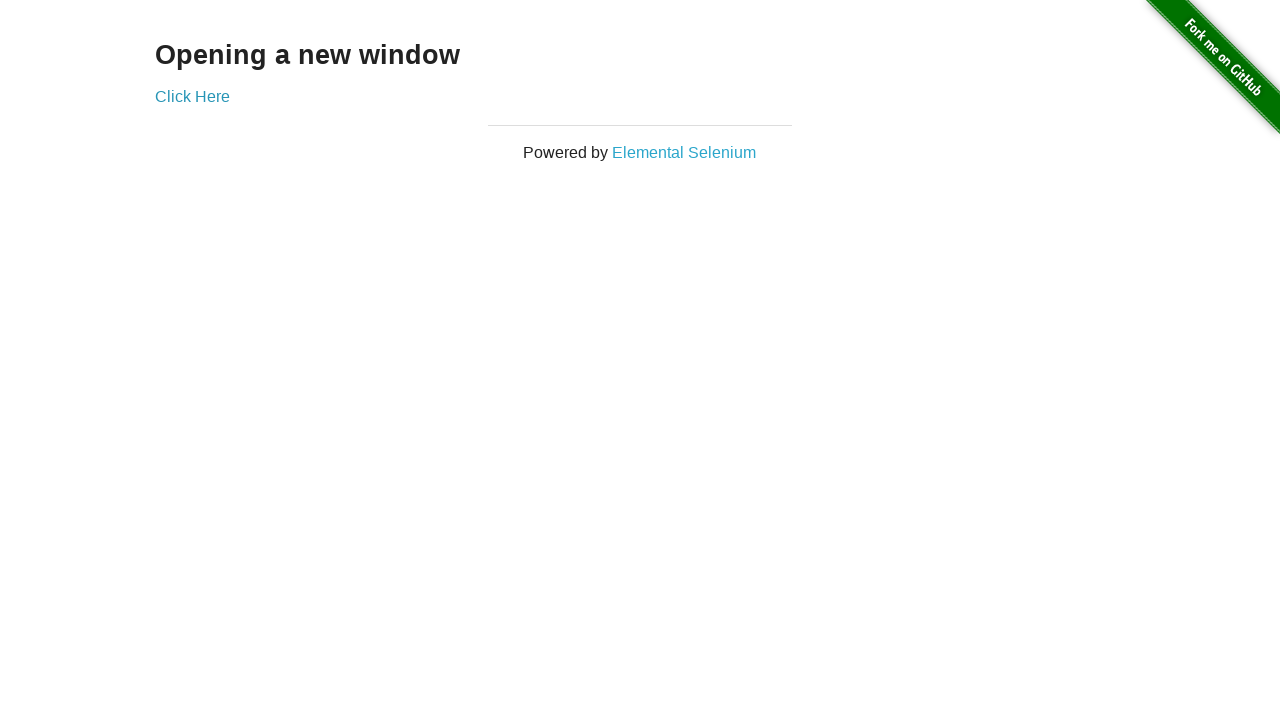

Waited for new window to open
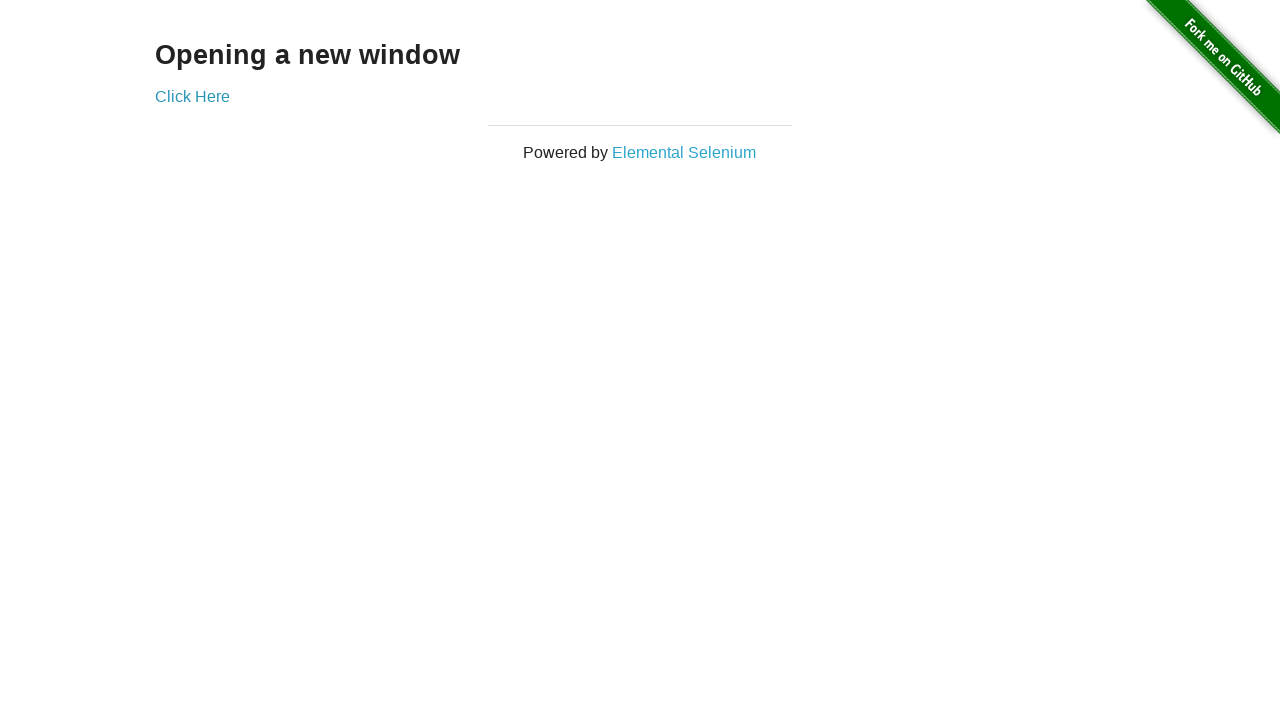

Retrieved all open pages from context
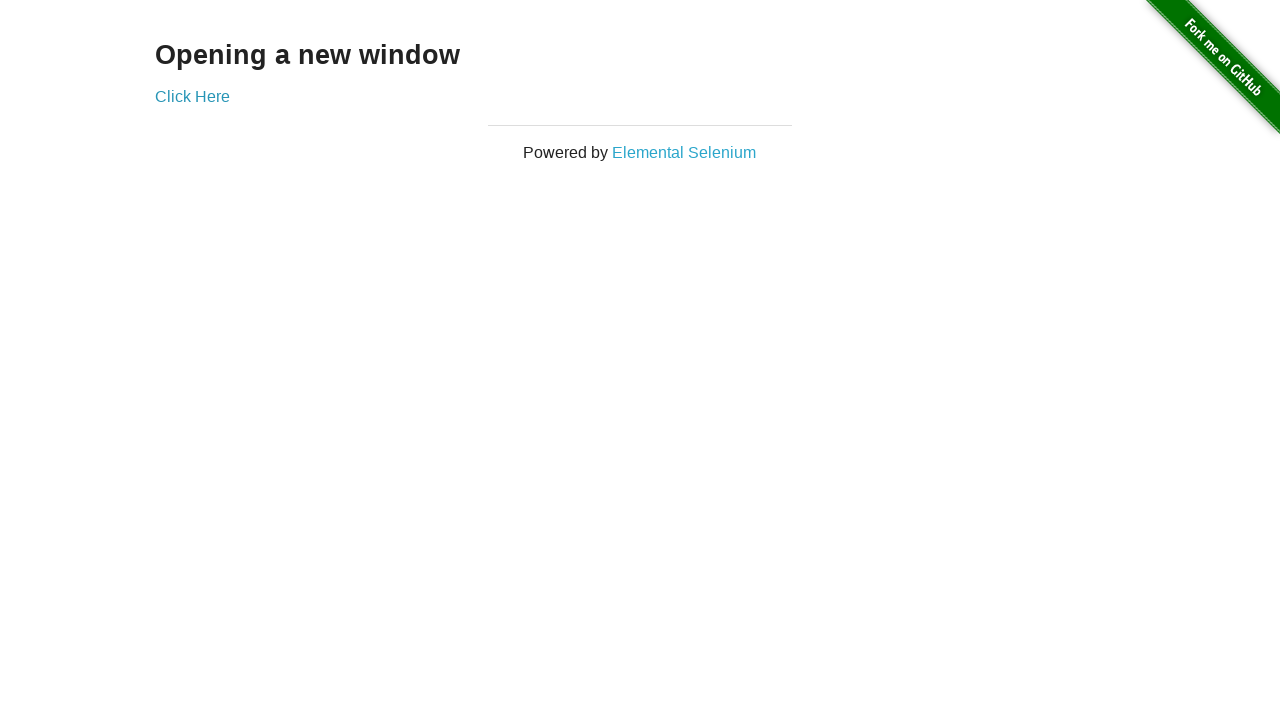

Switched to the newly opened child window
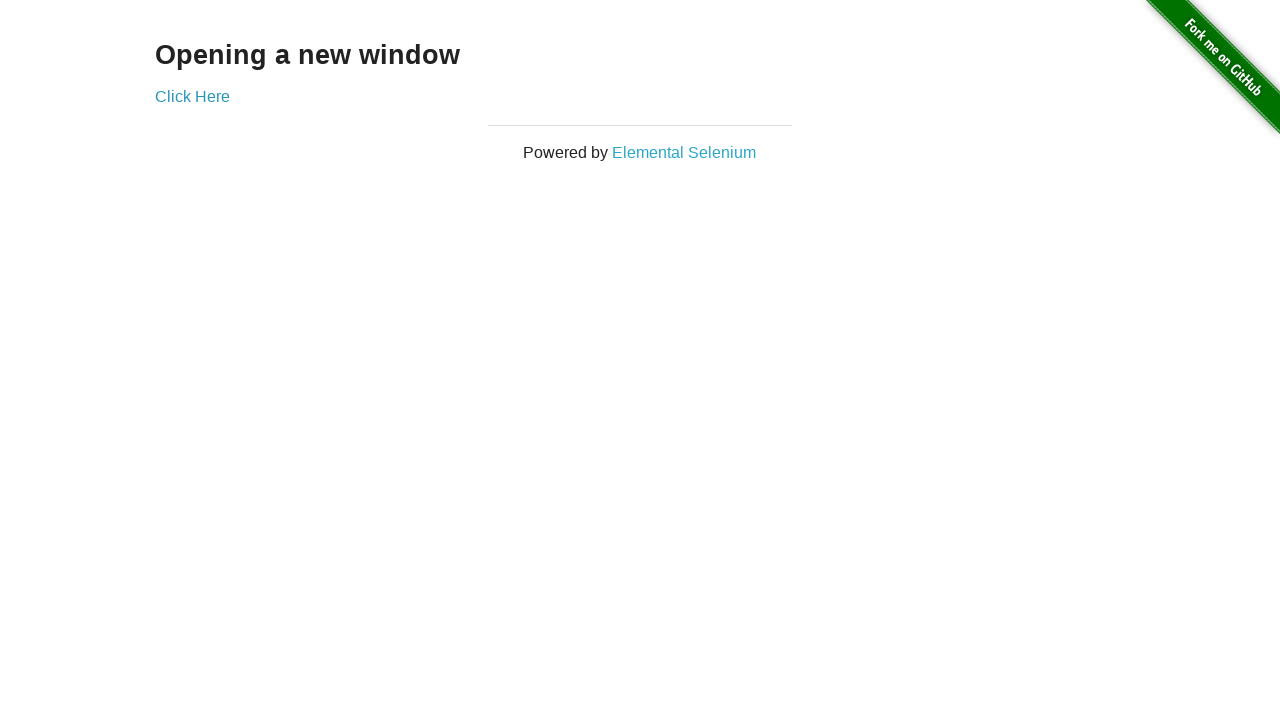

Retrieved title from child window: 'New Window'
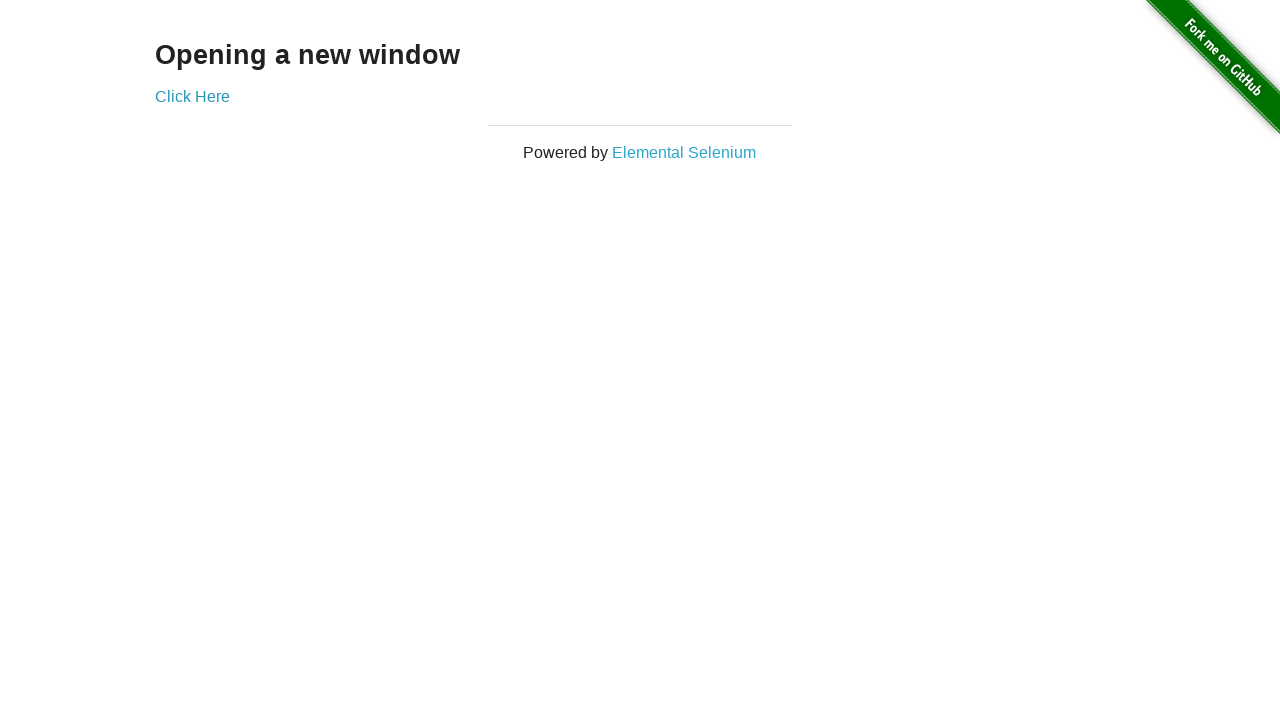

Switched back to original parent window
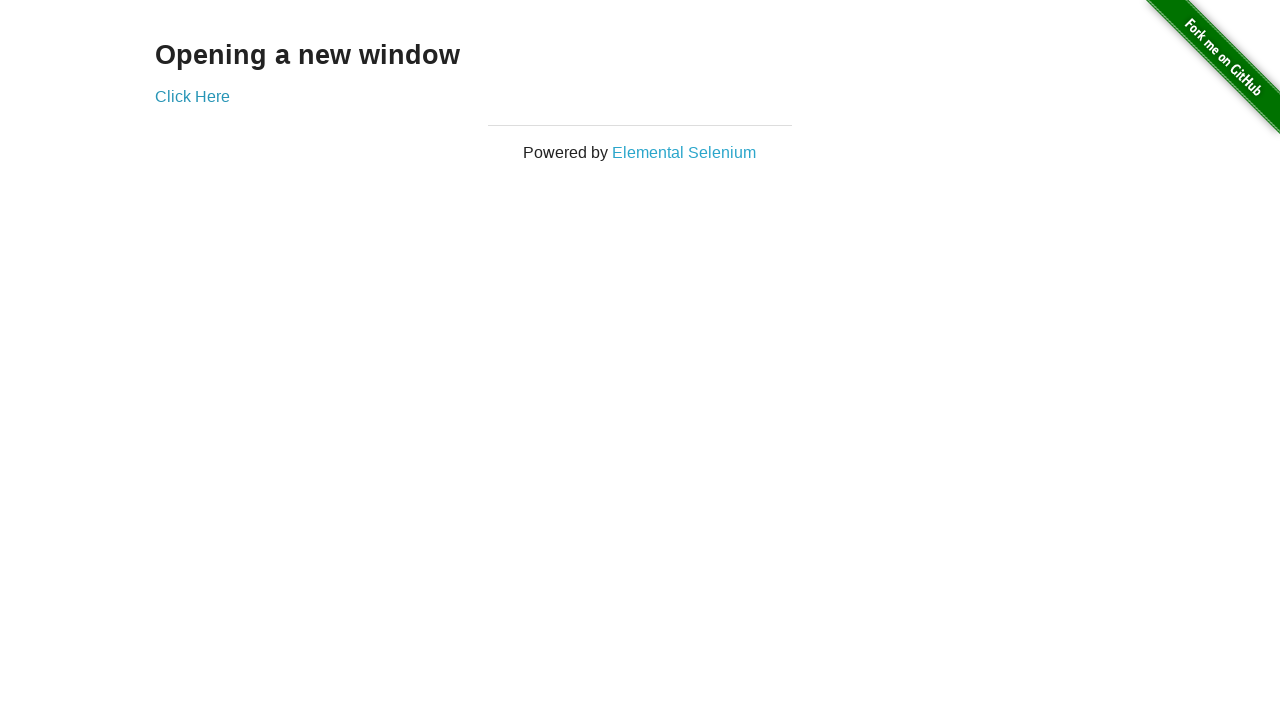

Retrieved h3 text from parent window: 'Opening a new window'
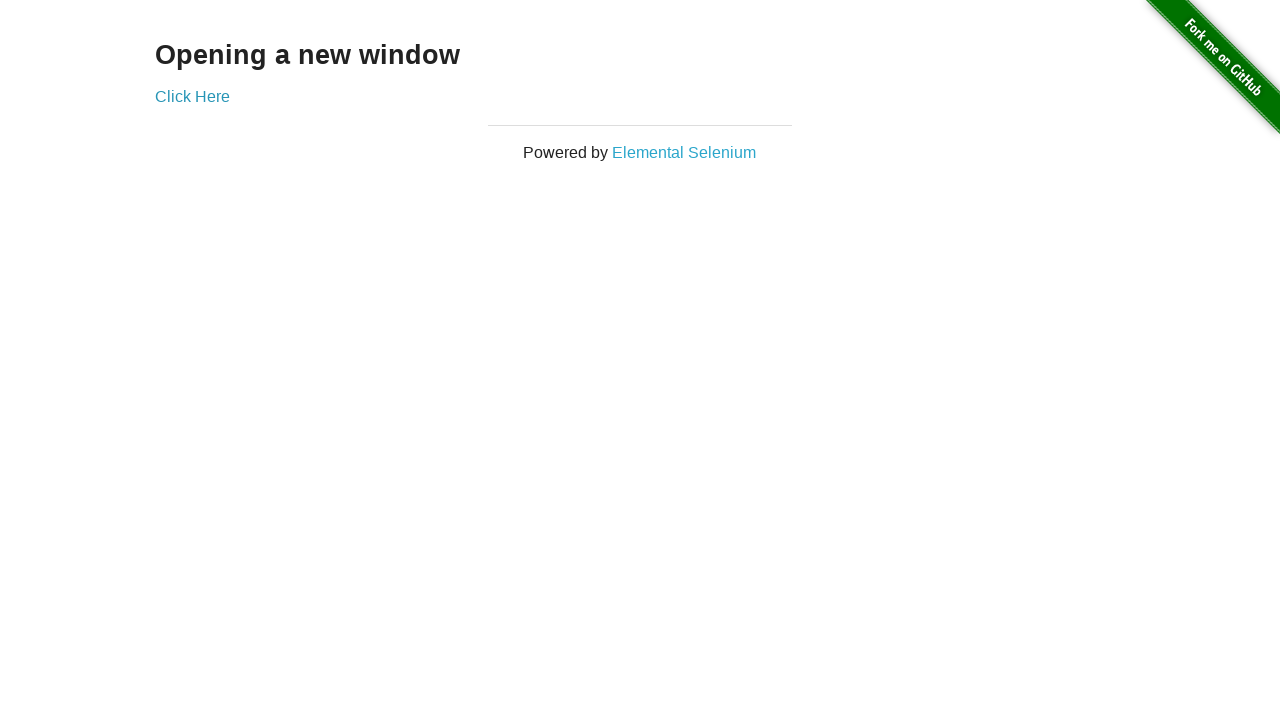

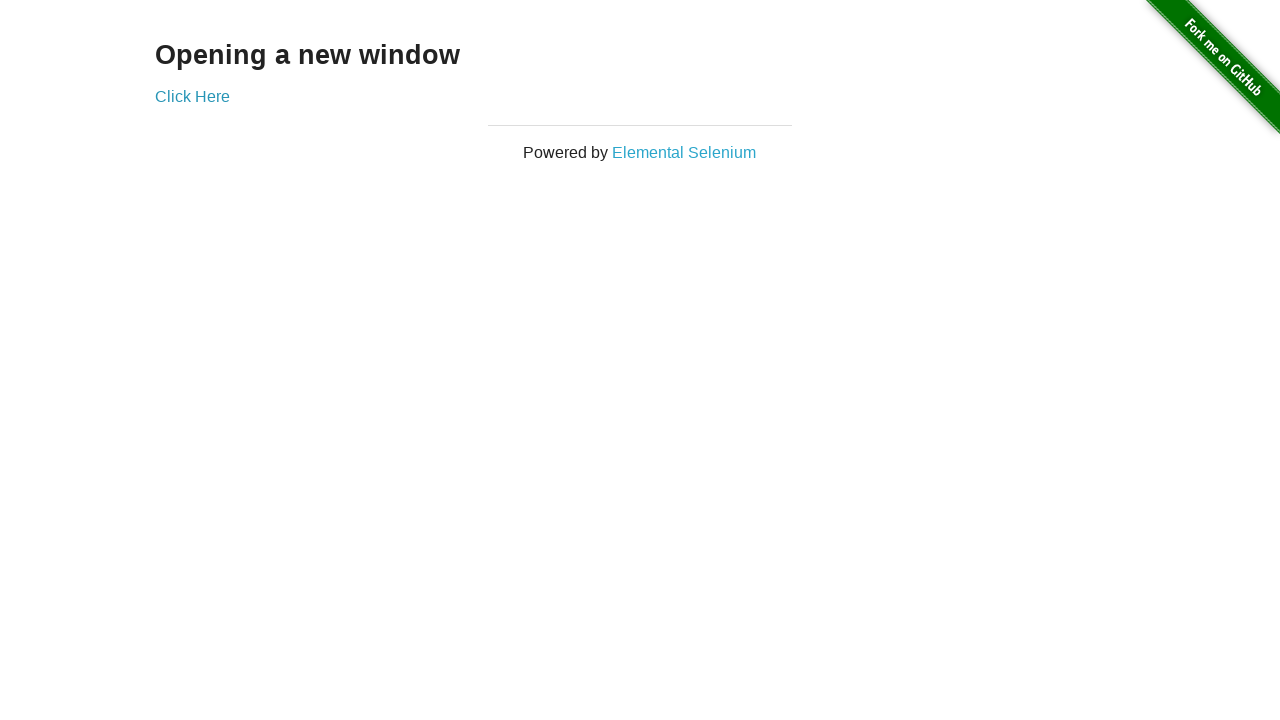